Tests keyboard input functionality by clicking on a name field, typing a name, and clicking a button on a form testing page

Starting URL: https://formy-project.herokuapp.com/keypress

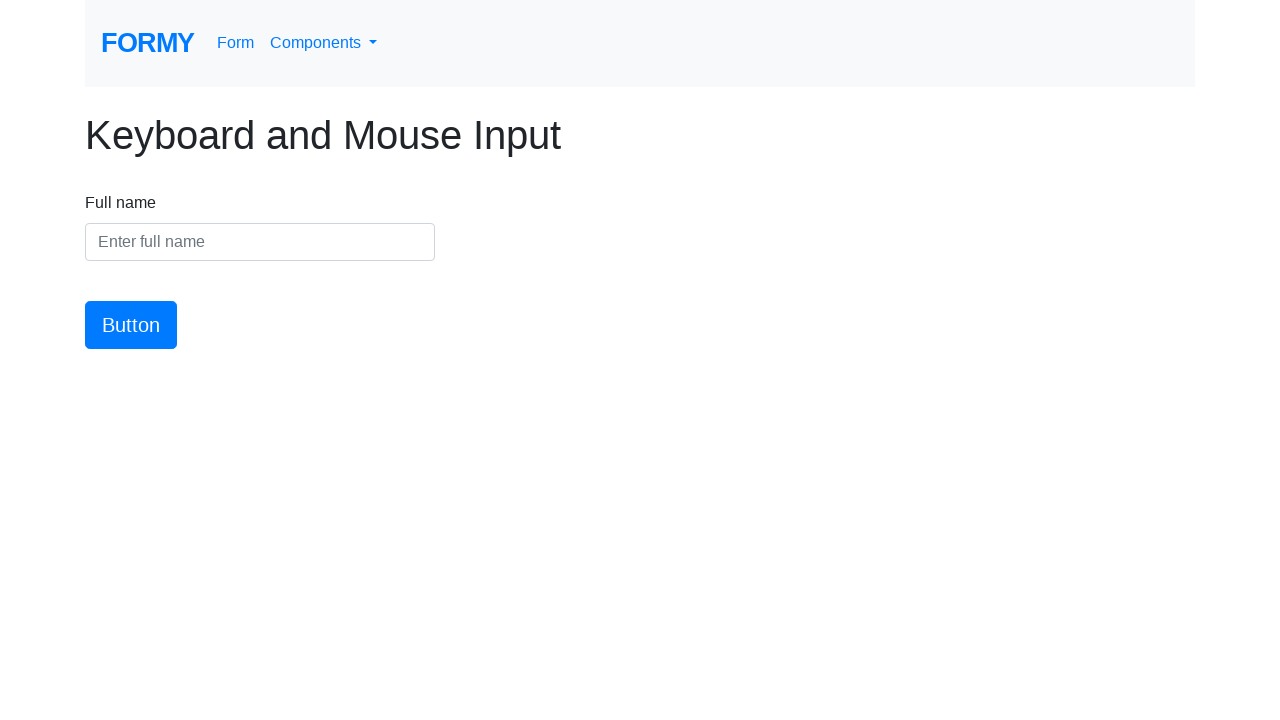

Clicked on the name input field at (260, 242) on #name
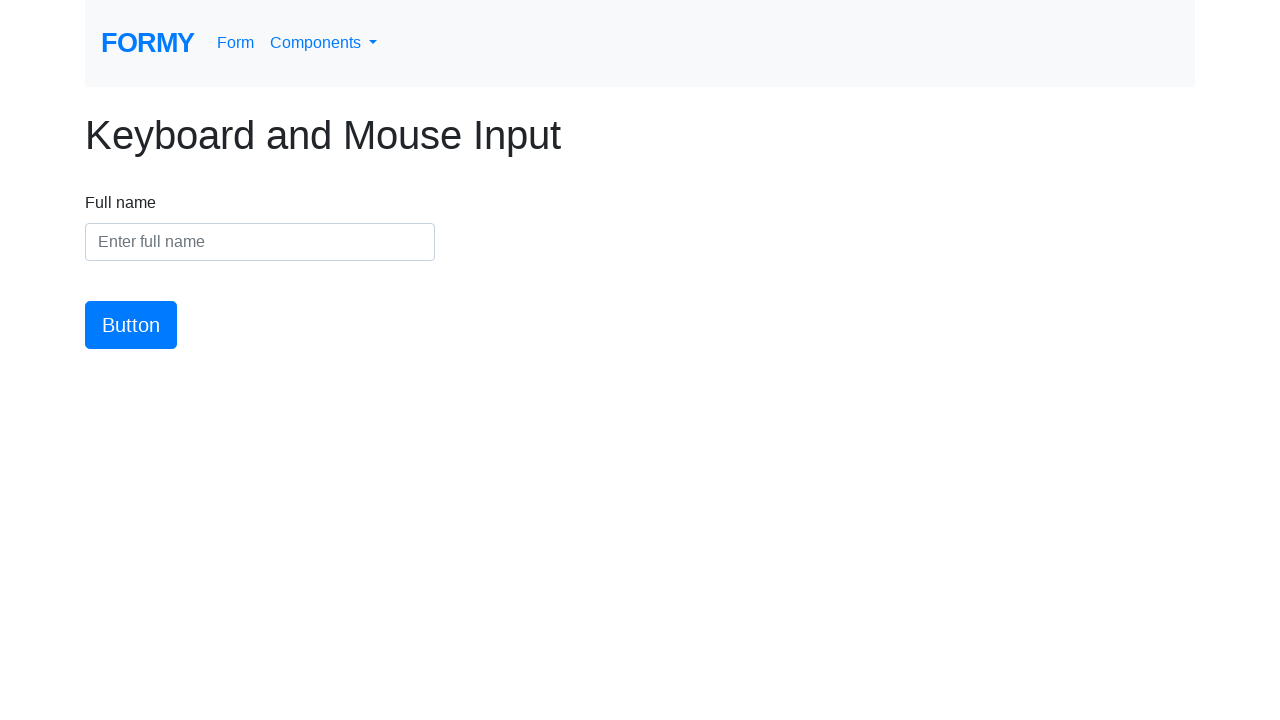

Filled name field with 'Sandra Thompson' on #name
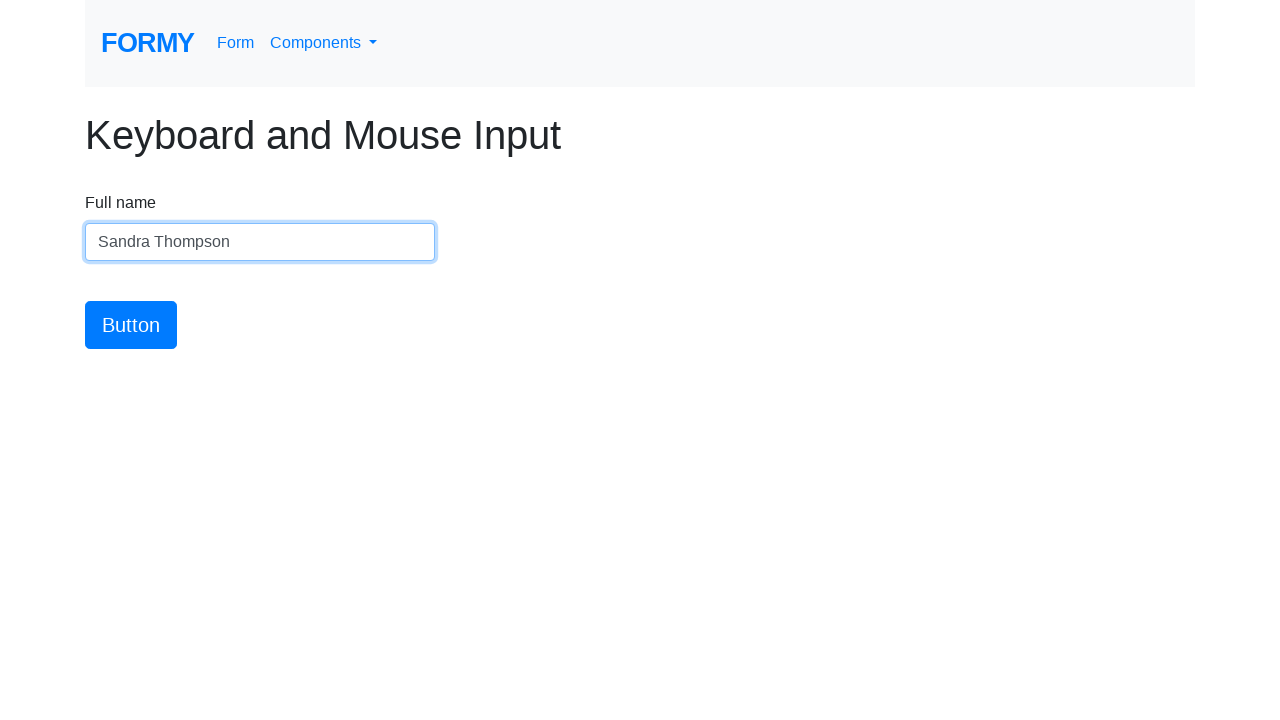

Clicked the submit button at (131, 325) on #button
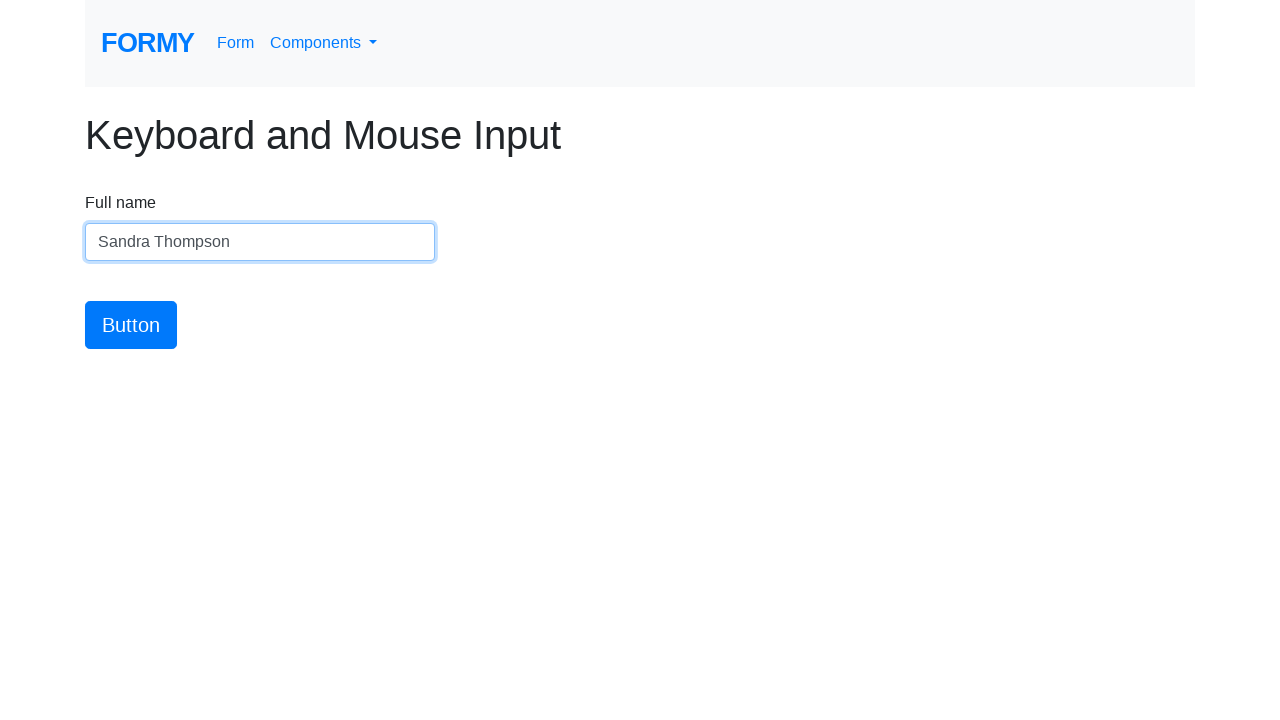

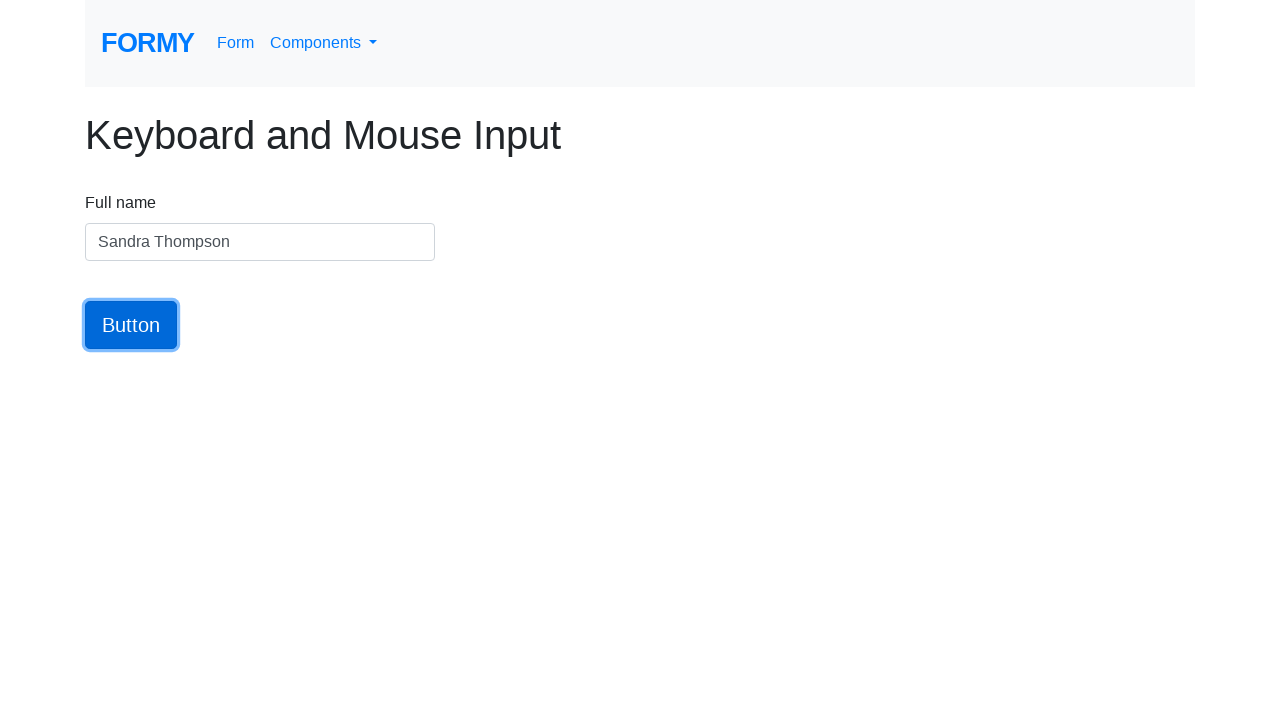